Tests a form submission by filling in name, email, and address fields, then verifies the submitted data is displayed correctly

Starting URL: http://demoqa.com/text-box

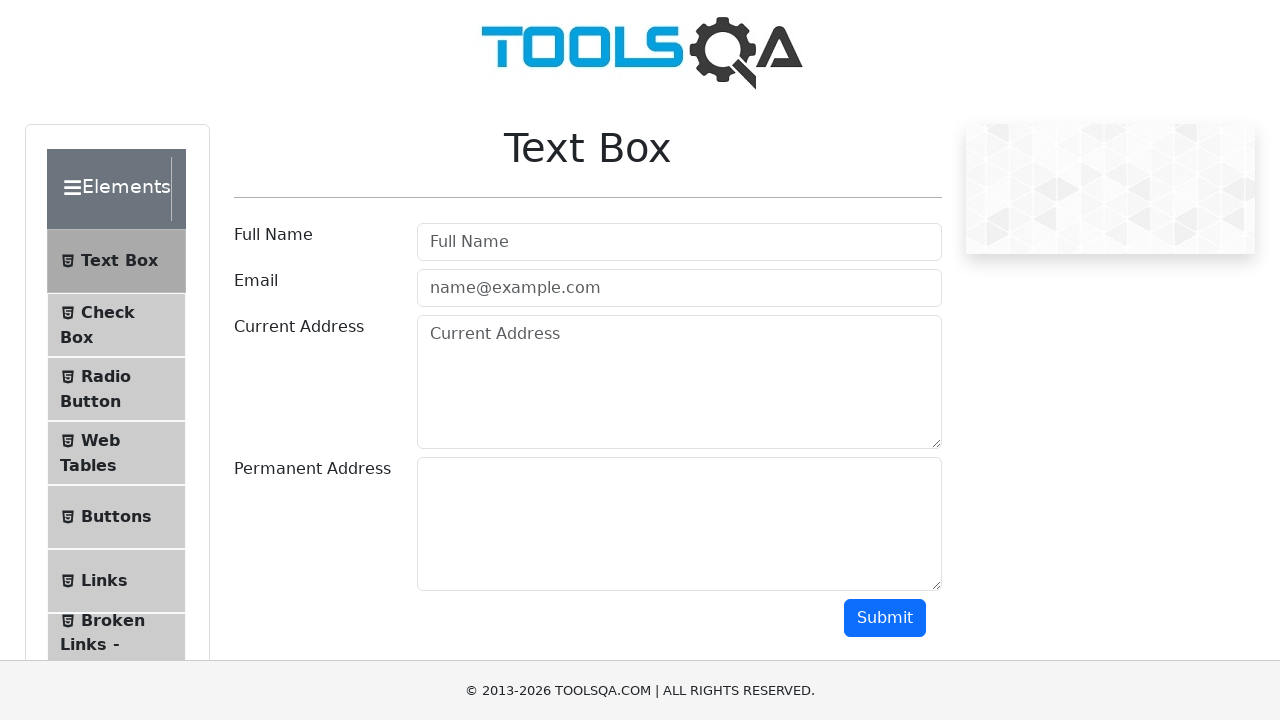

Filled full name field with 'Automation' on #userName
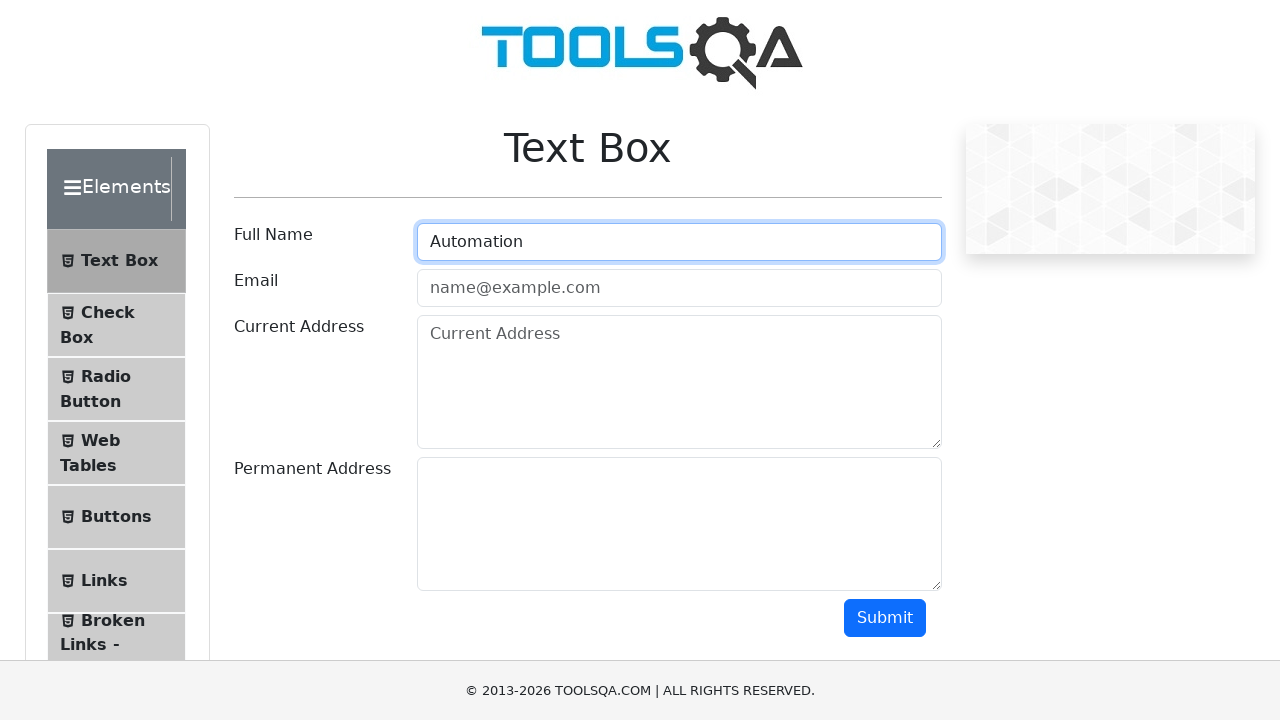

Filled email field with 'Testing@gmail.com' on #userEmail
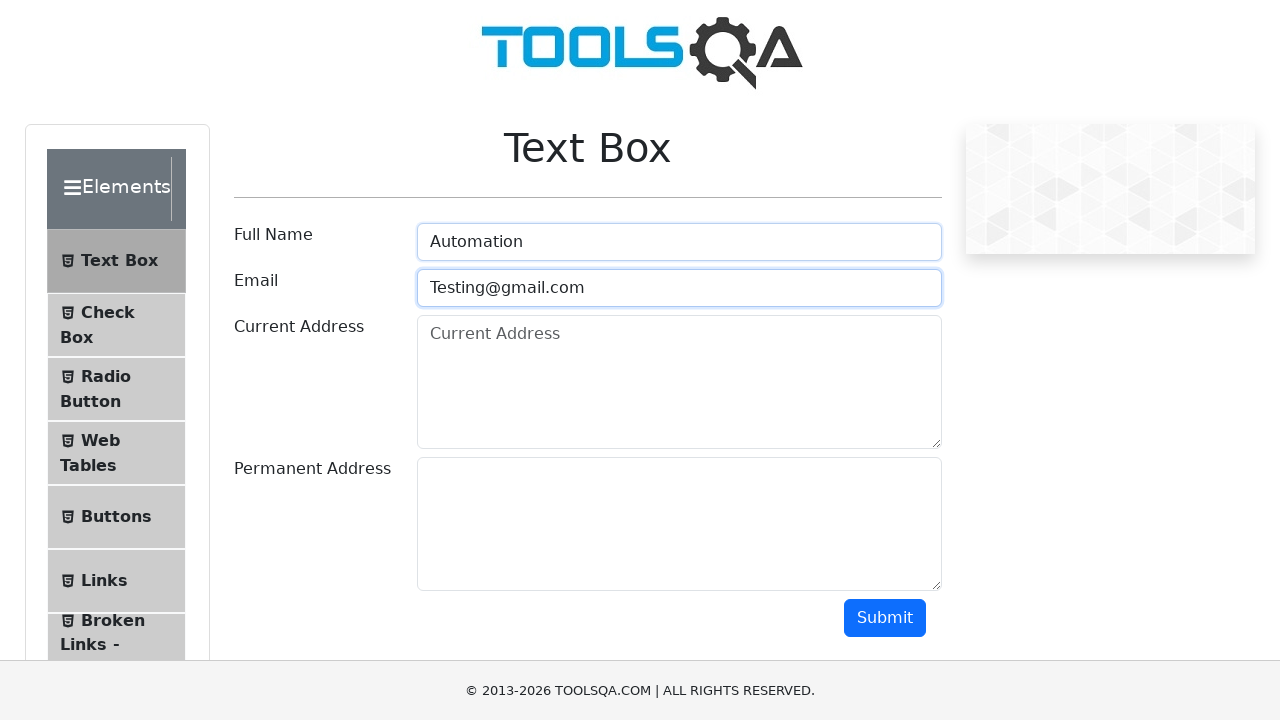

Filled current address field with 'Testing Current Address' on #currentAddress
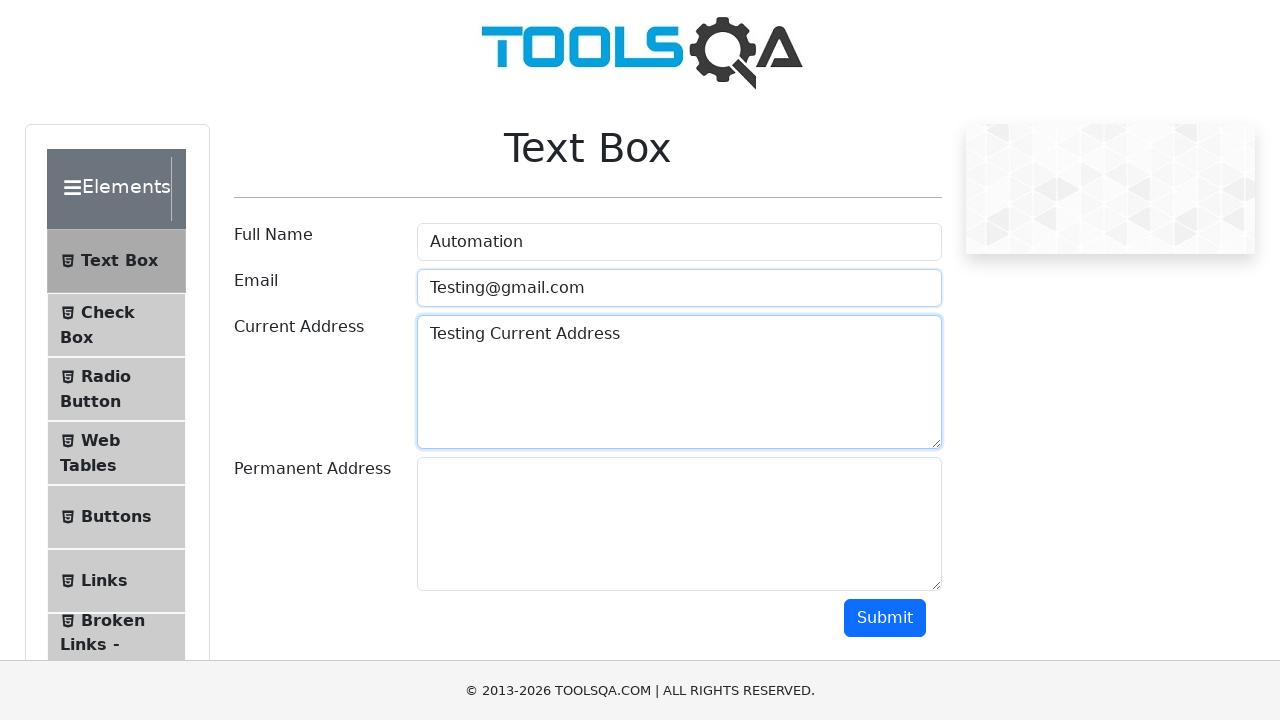

Filled permanent address field with 'Testing Permanent Address' on #permanentAddress
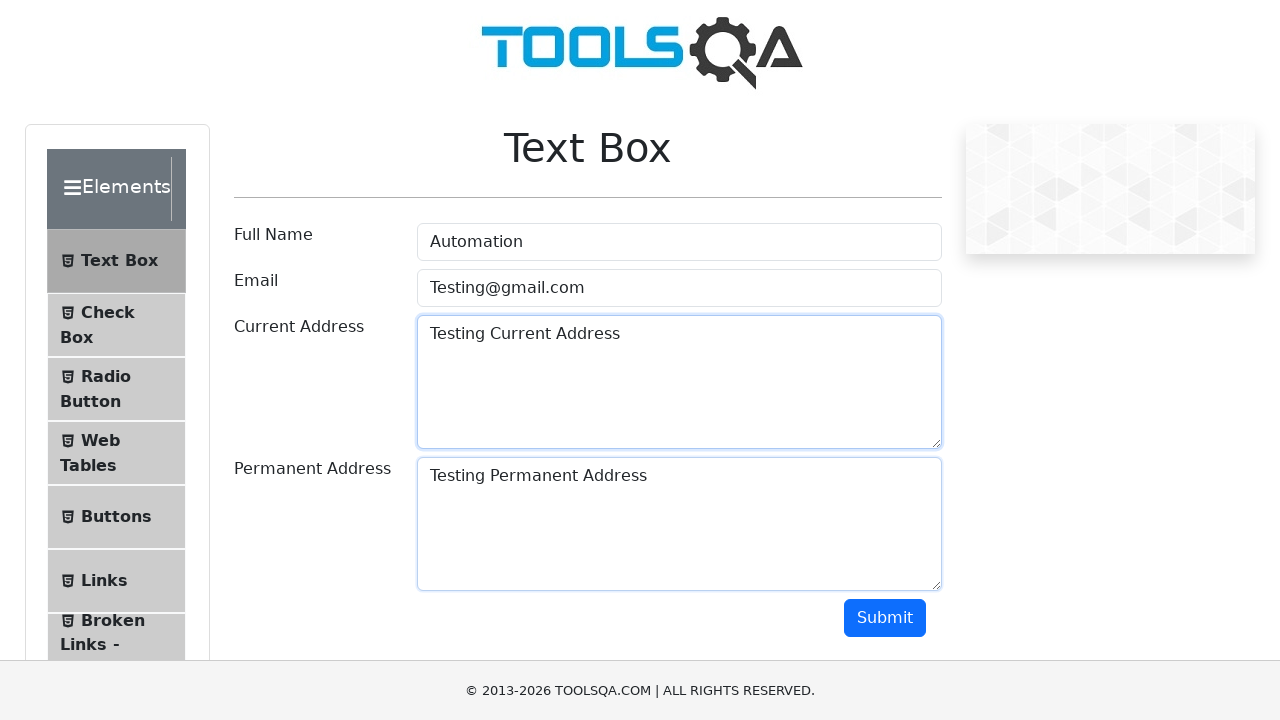

Clicked submit button to submit form at (885, 618) on #submit
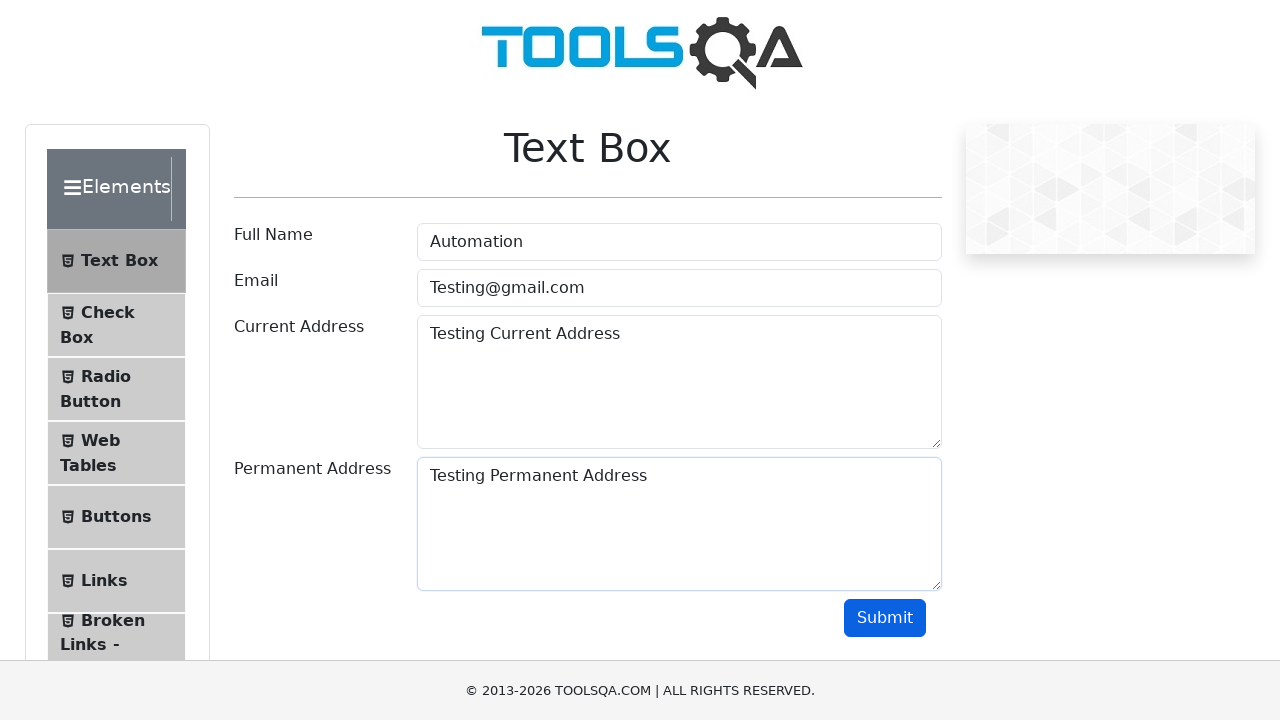

Form submission results loaded and name field is visible
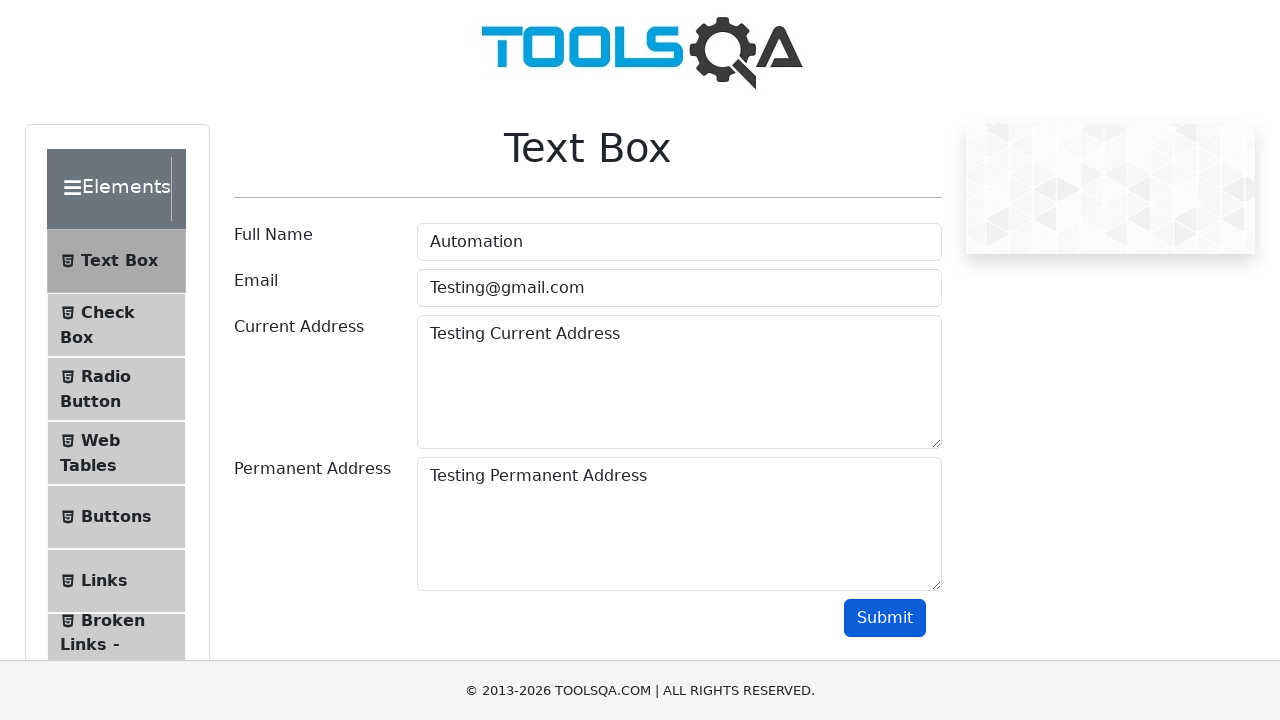

Verified submitted name 'Automation' is displayed correctly
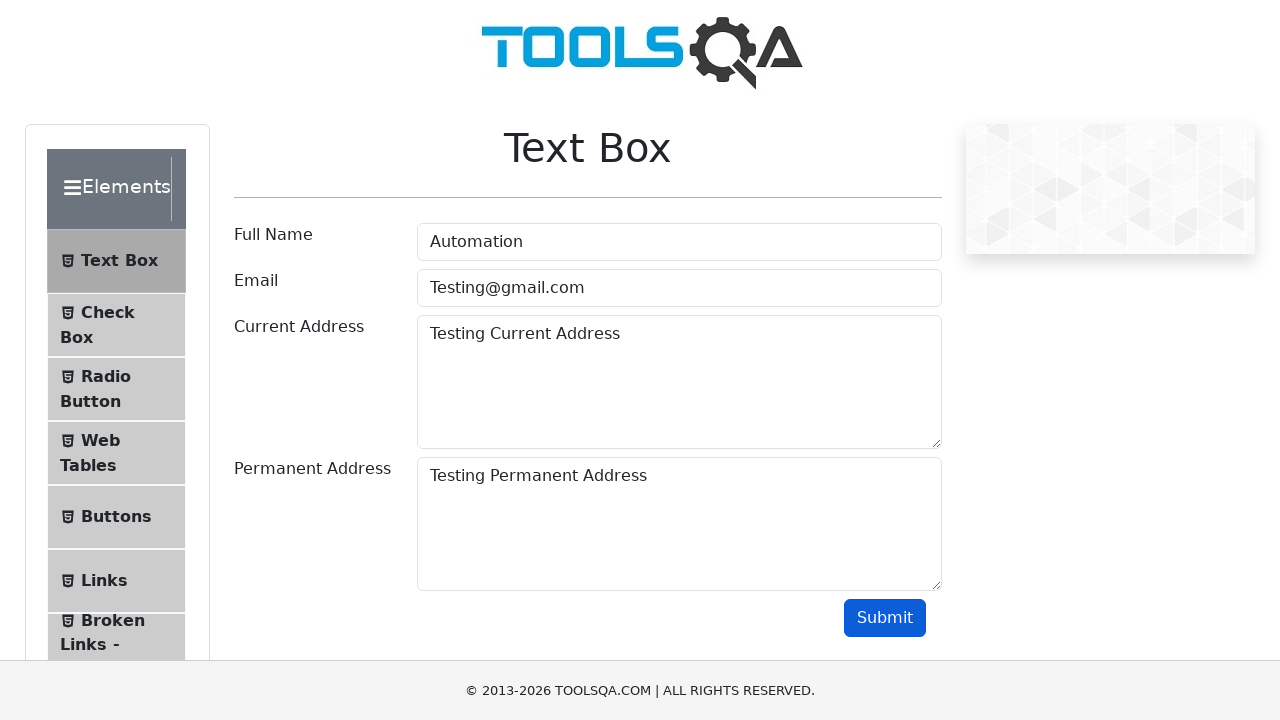

Verified submitted email 'Testing@gmail.com' is displayed correctly
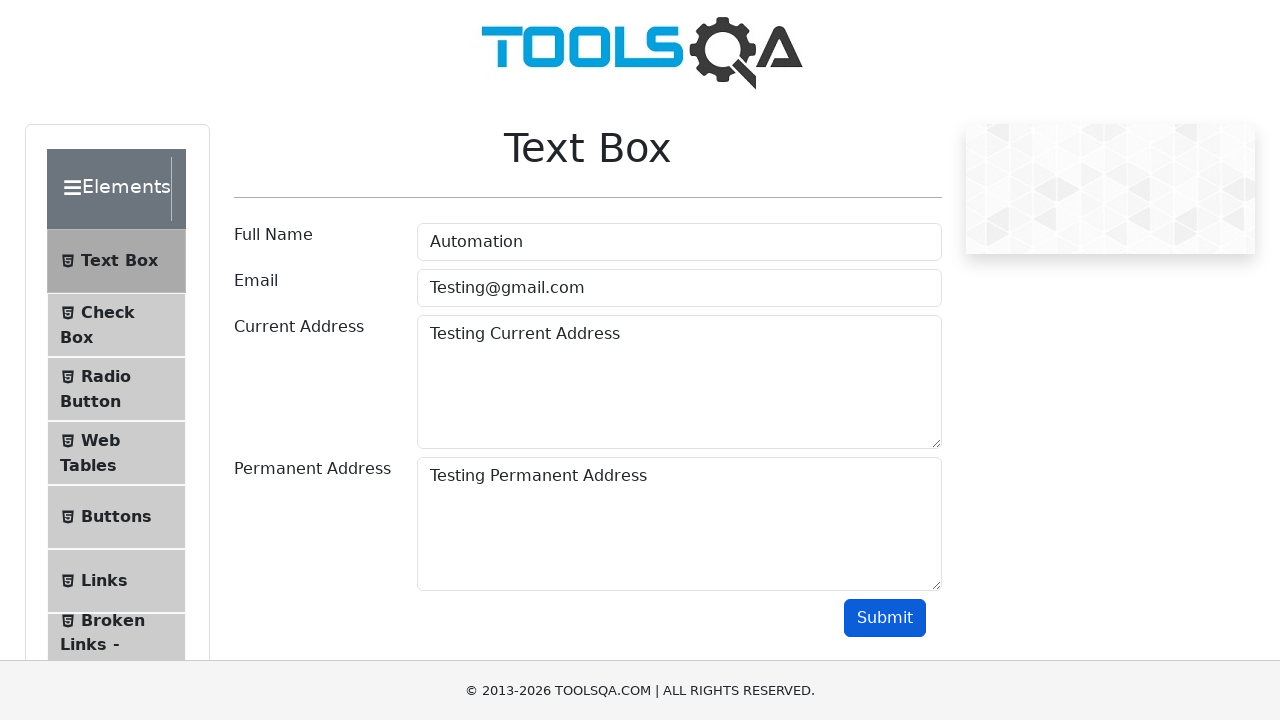

Verified submitted current address 'Testing Current Address' is displayed correctly
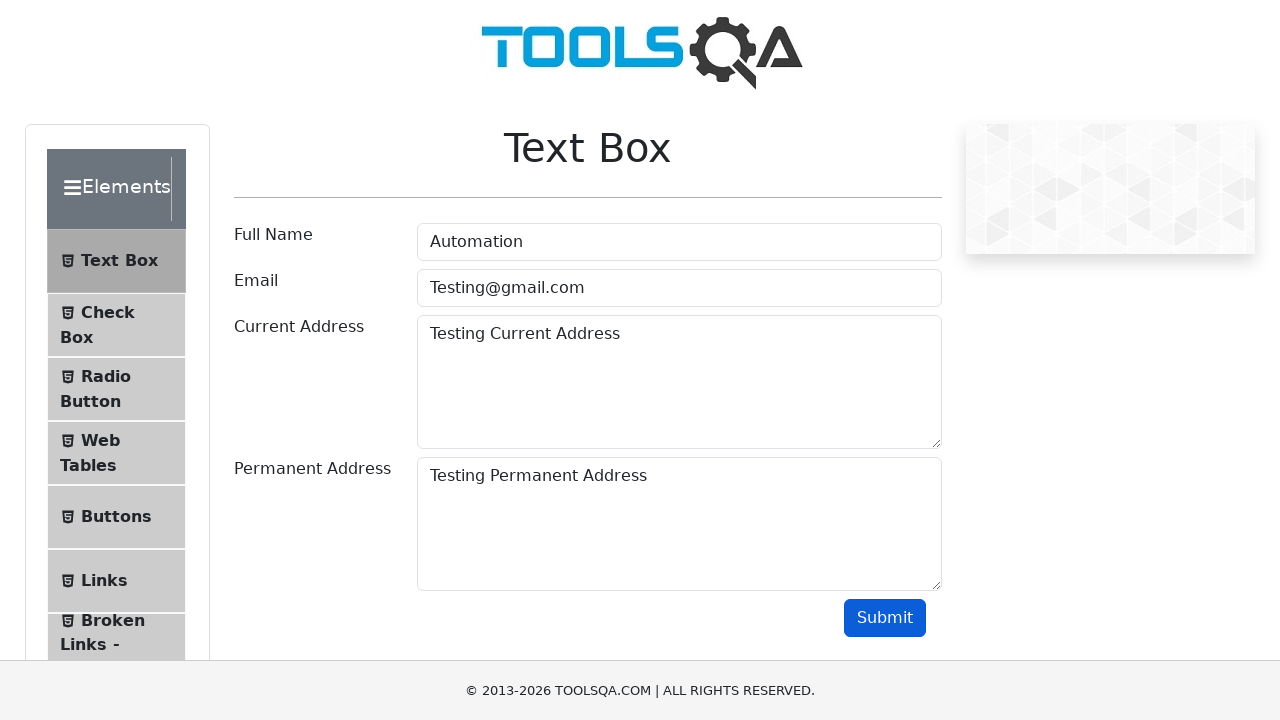

Verified submitted permanent address 'Testing Permanent Address' is displayed correctly
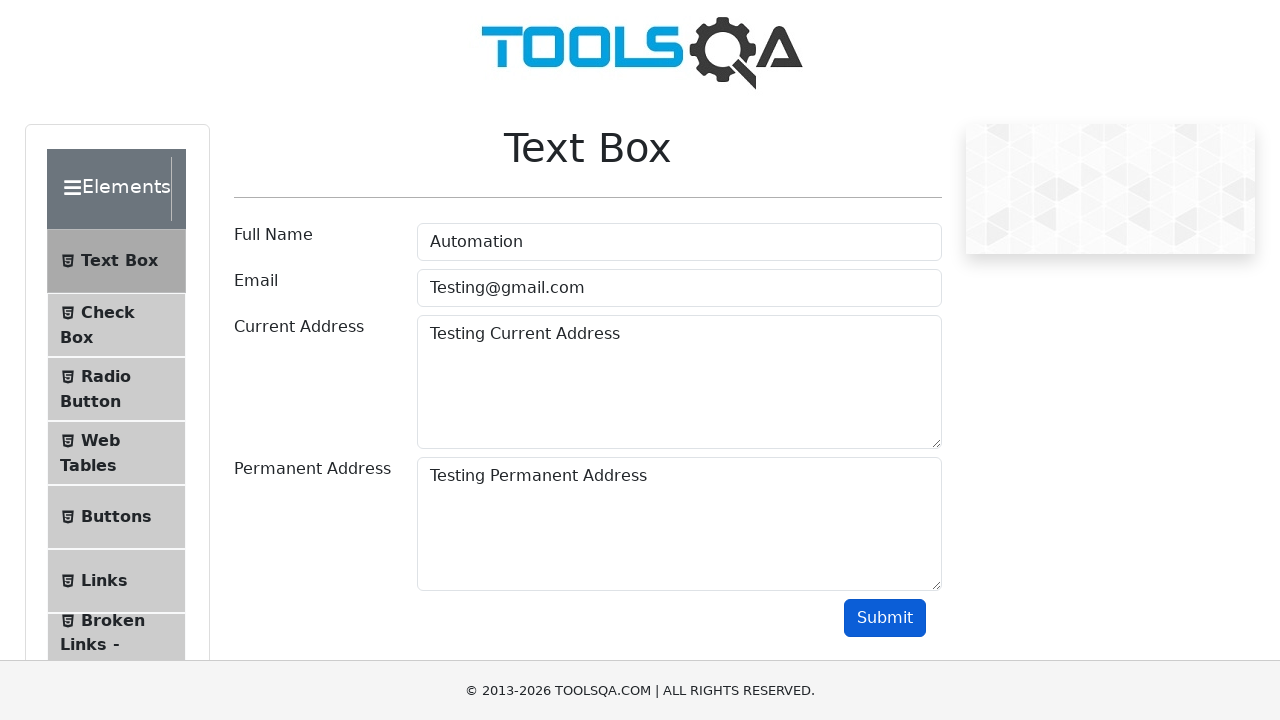

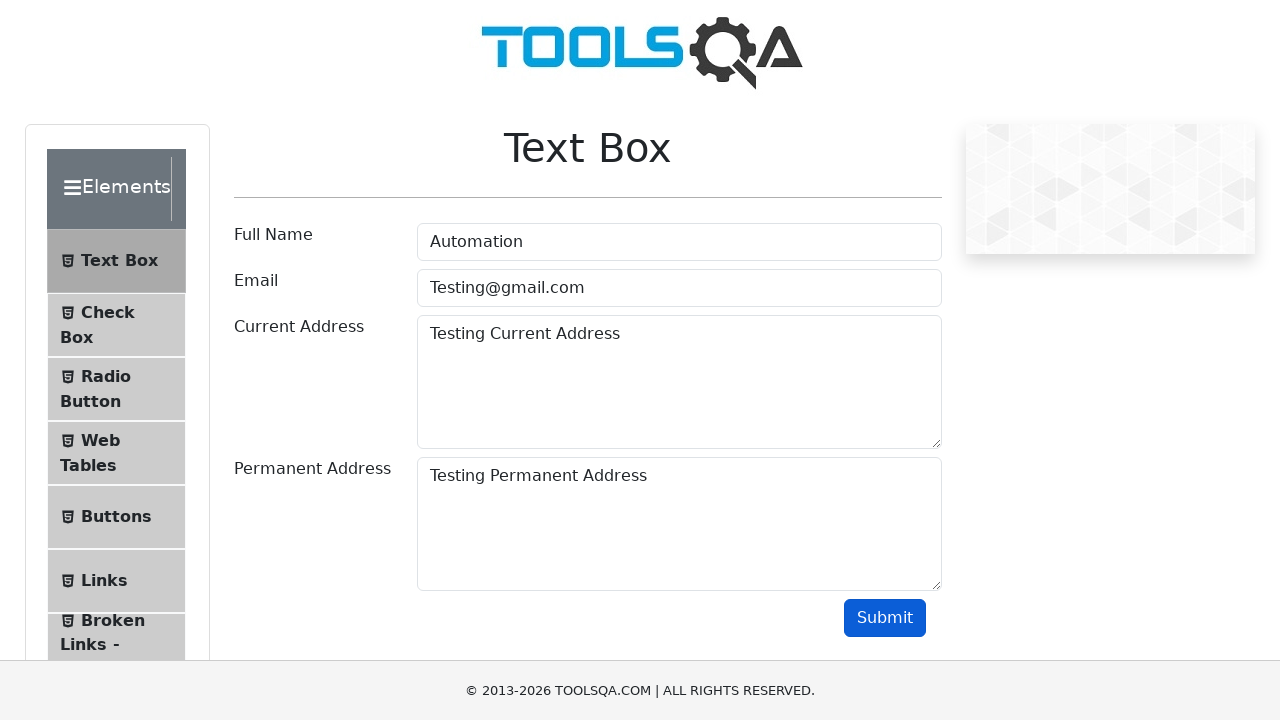